Navigates to an air quality monitoring page, scrolls to the historic data section, and clicks through different pollution magnitude buttons to verify the data tables load.

Starting URL: https://aqicn.org/city/barcelona/

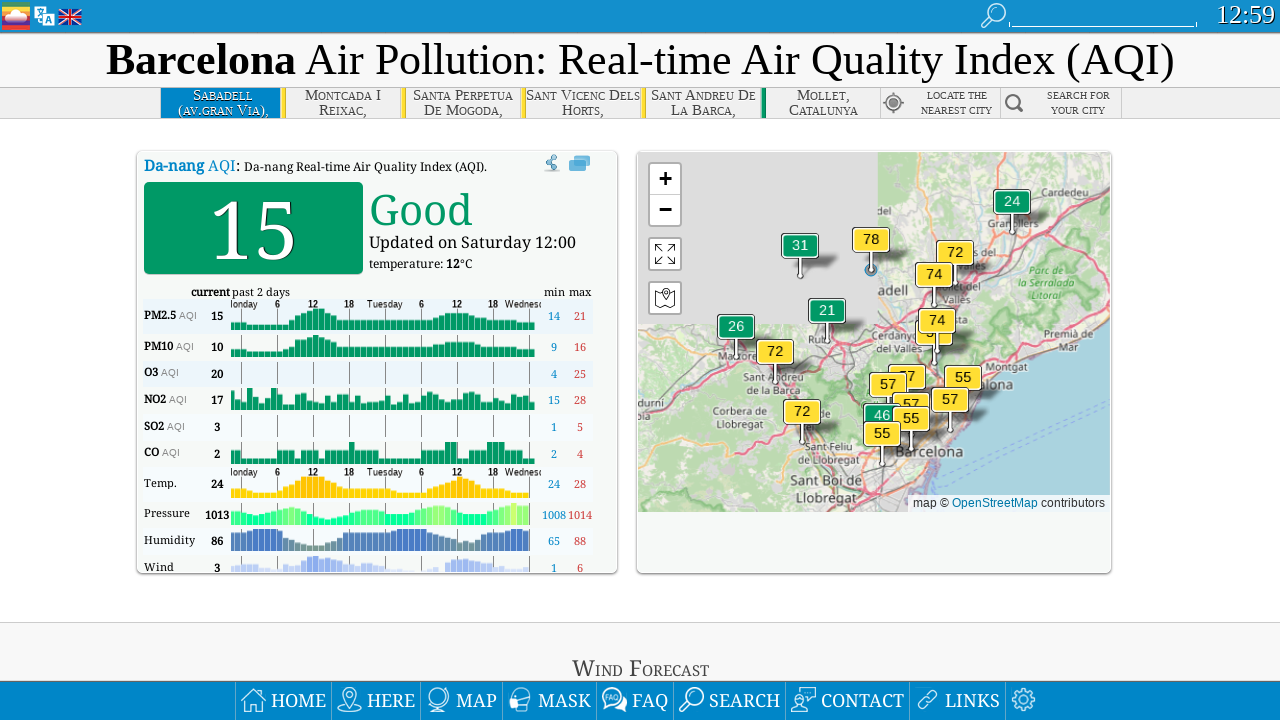

Waited 3 seconds for page to load
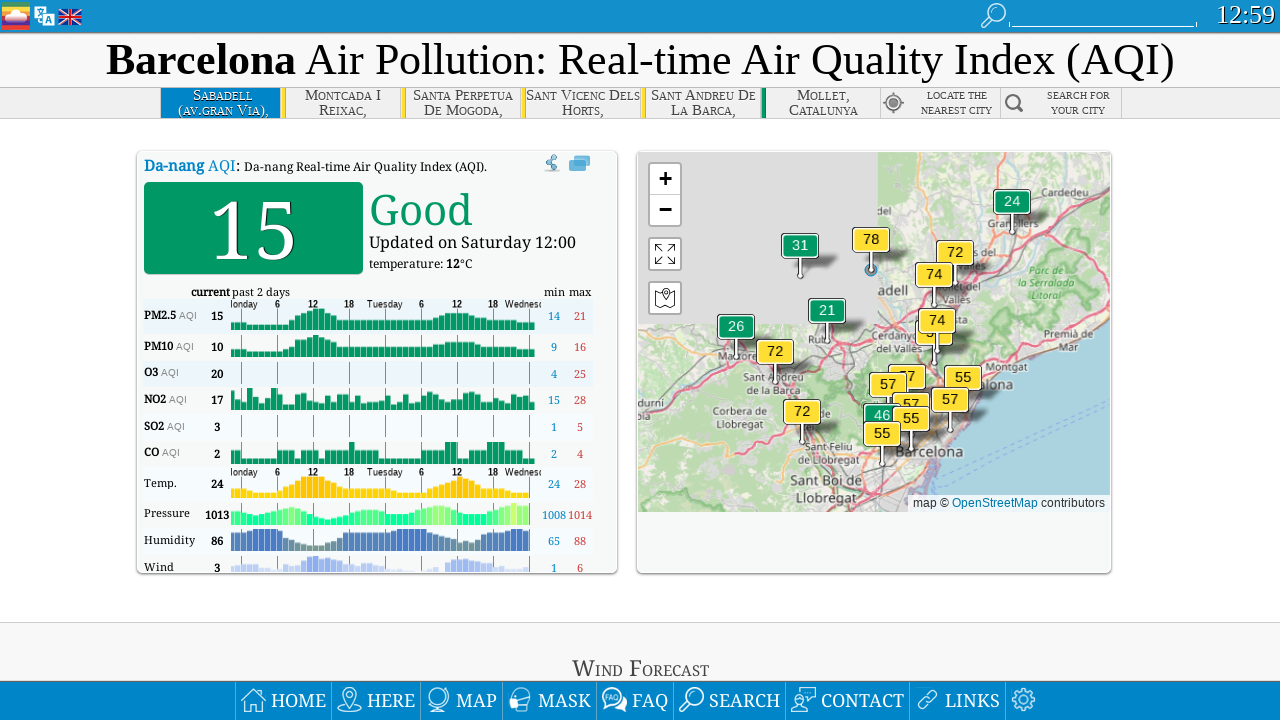

Located historic air quality data block
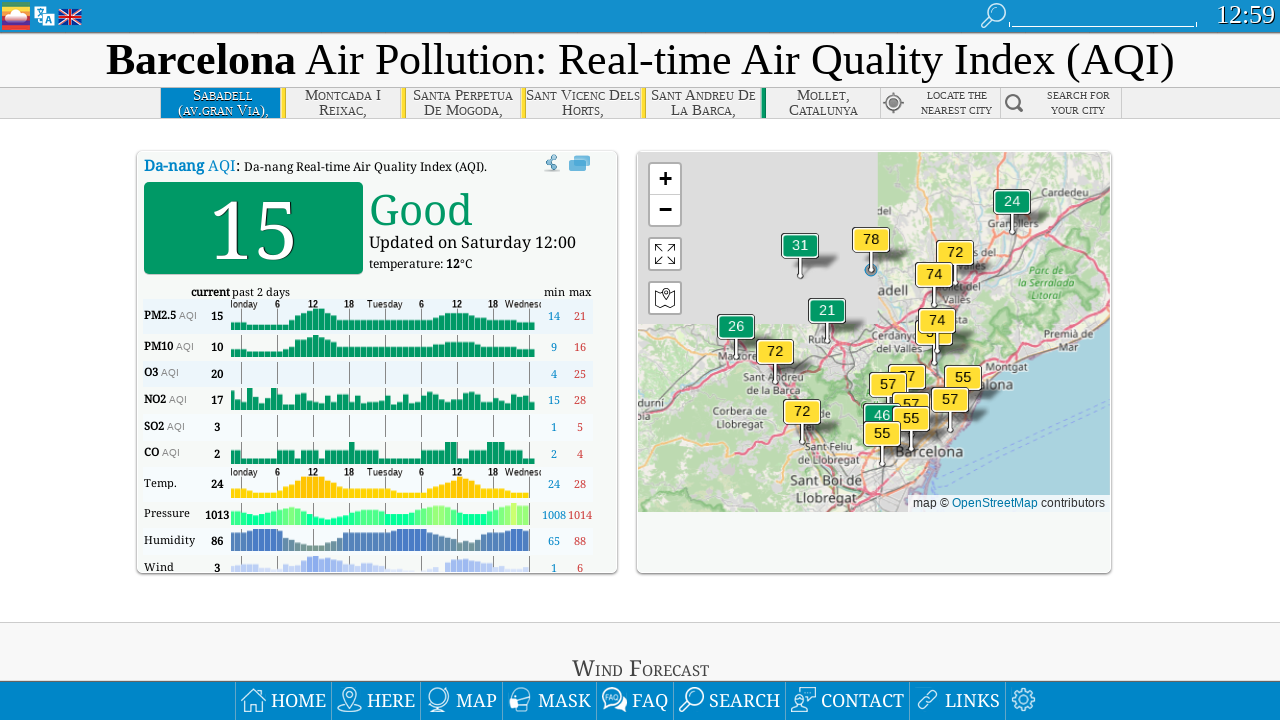

Scrolled to historic data block
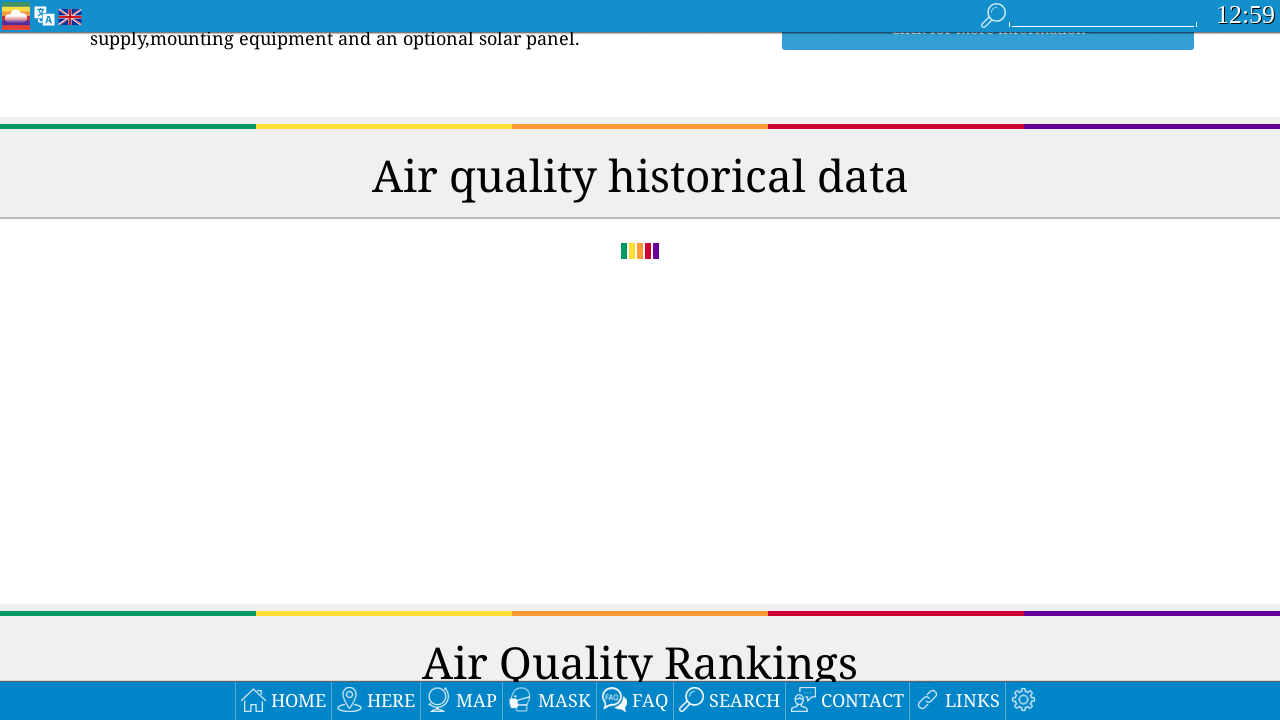

Waited 3 seconds for historic data block to become fully visible
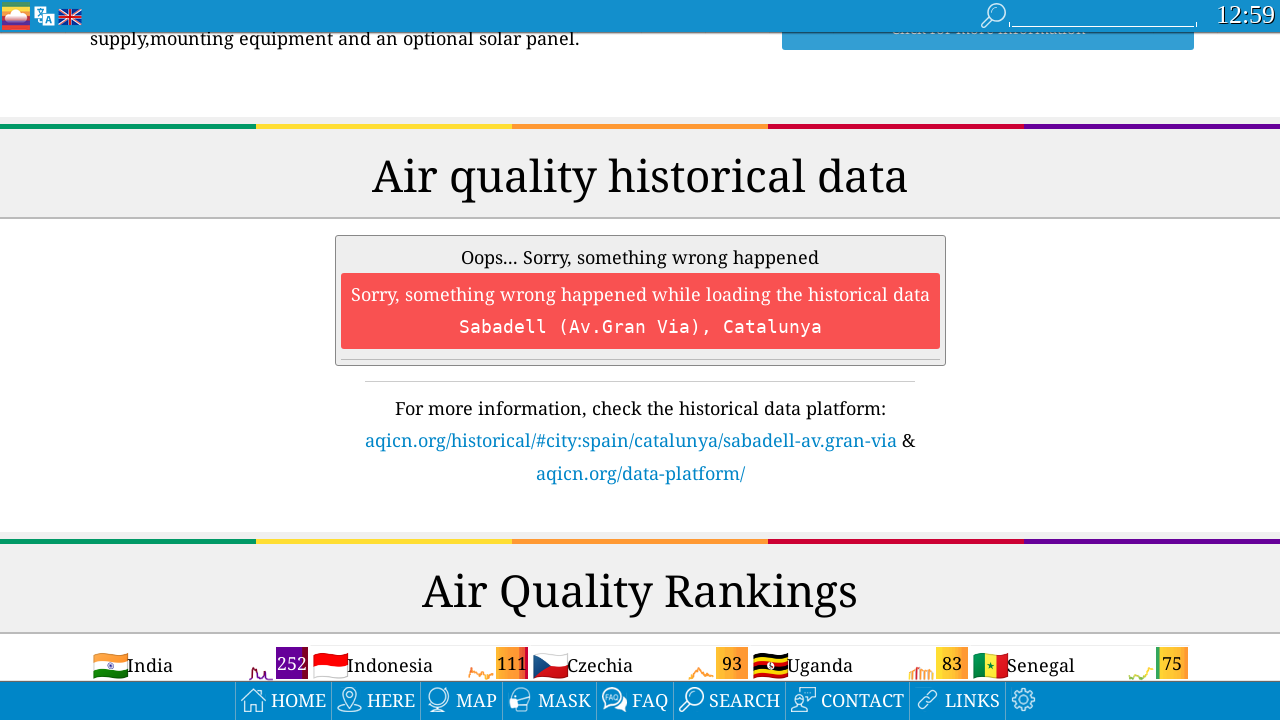

Located all pollution magnitude buttons in historic data block
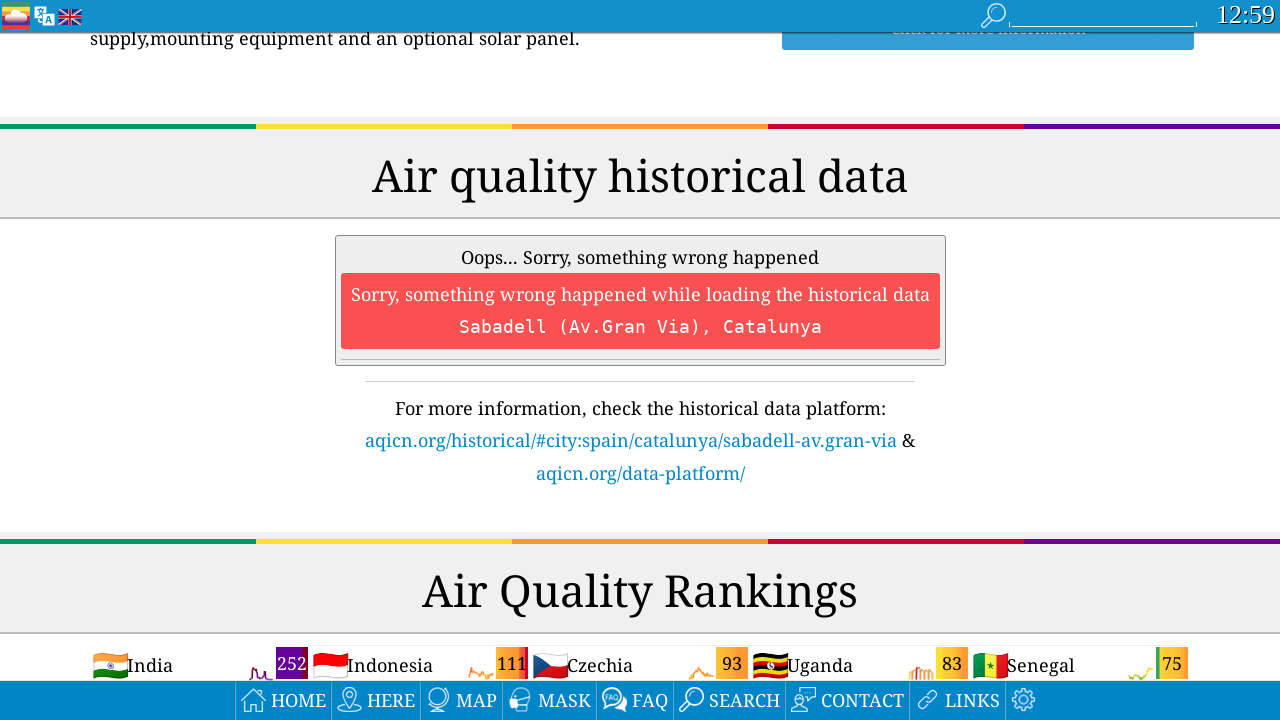

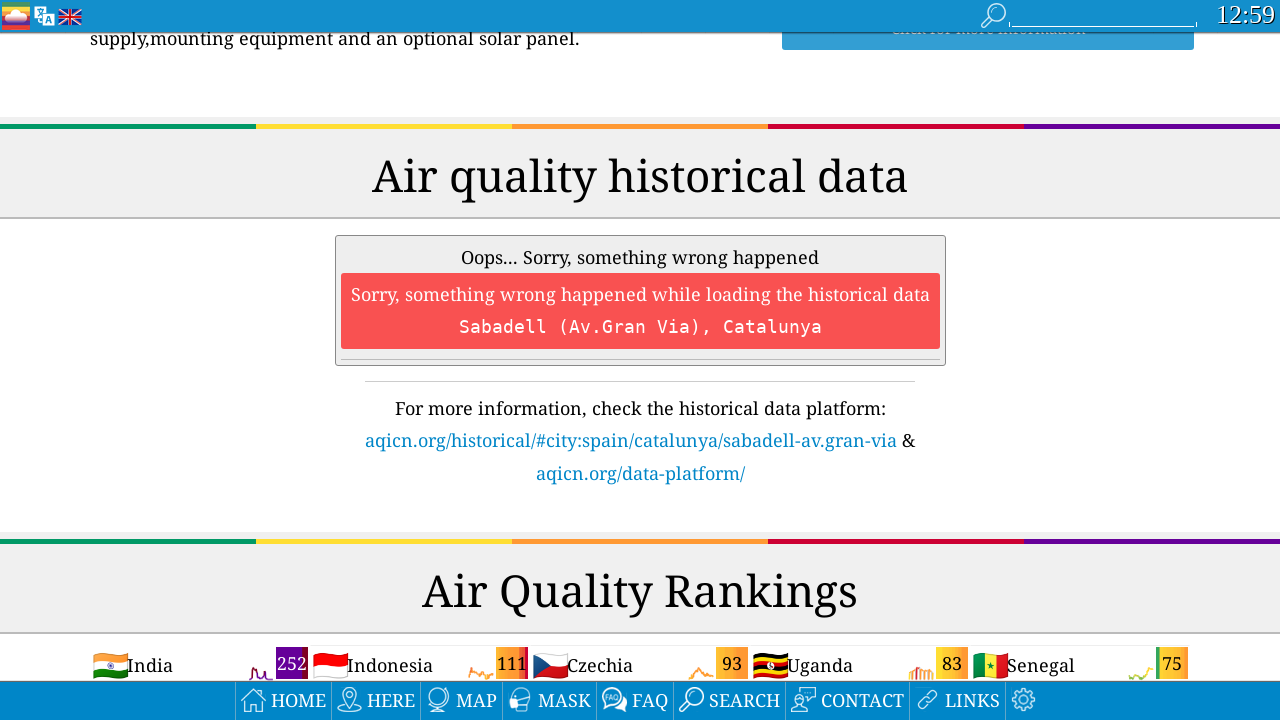